Tests that other controls are hidden when editing a todo item

Starting URL: https://demo.playwright.dev/todomvc

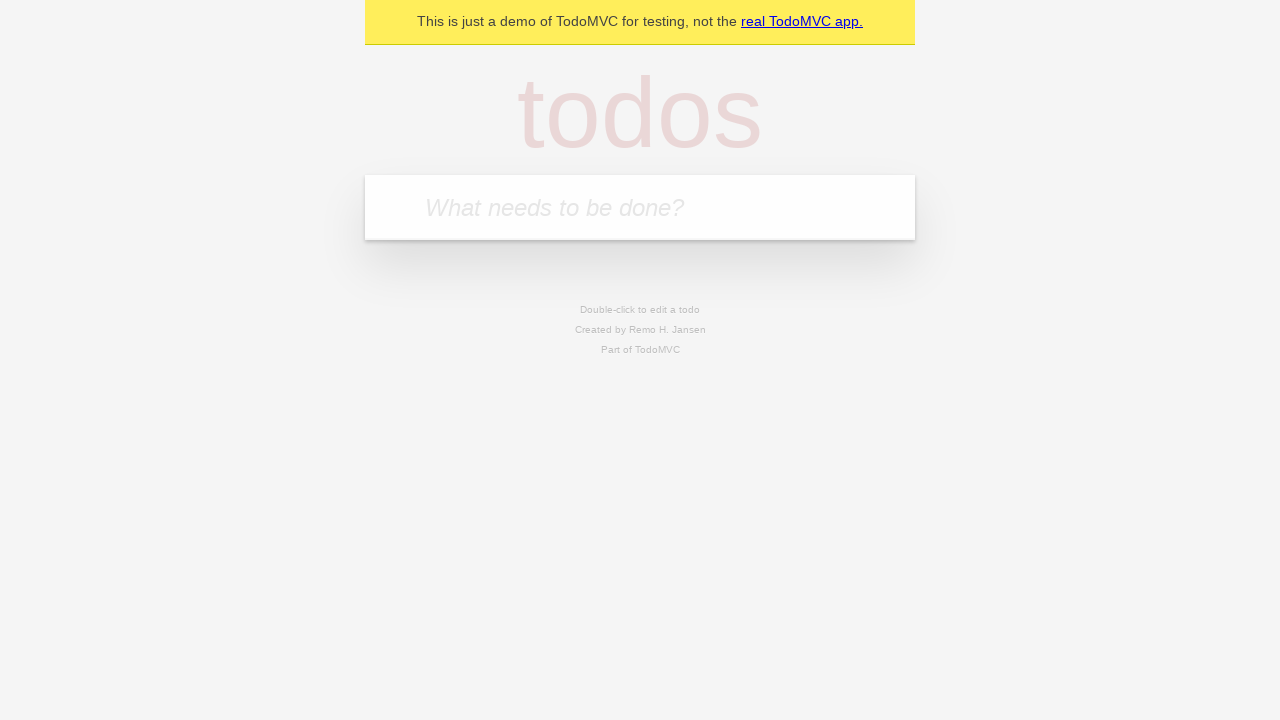

Filled input field with 'buy some cheese' on internal:attr=[placeholder="What needs to be done?"i]
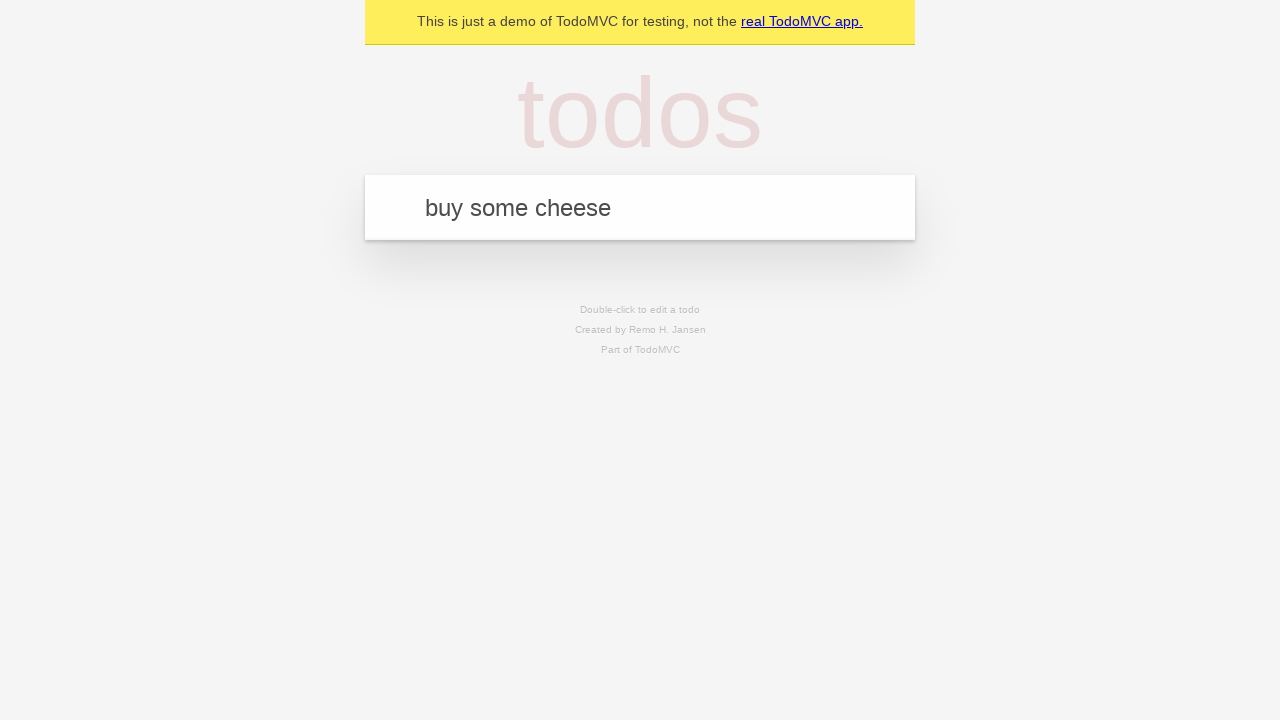

Pressed Enter to create first todo item on internal:attr=[placeholder="What needs to be done?"i]
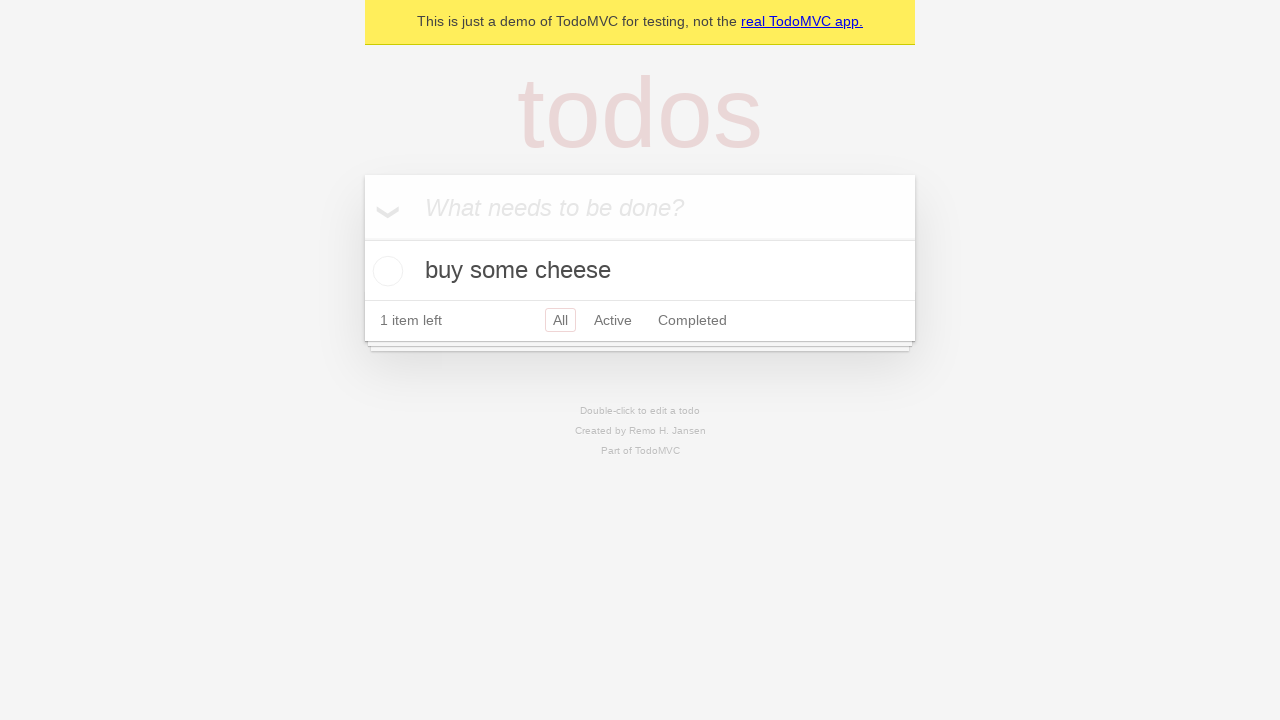

Filled input field with 'feed the cat' on internal:attr=[placeholder="What needs to be done?"i]
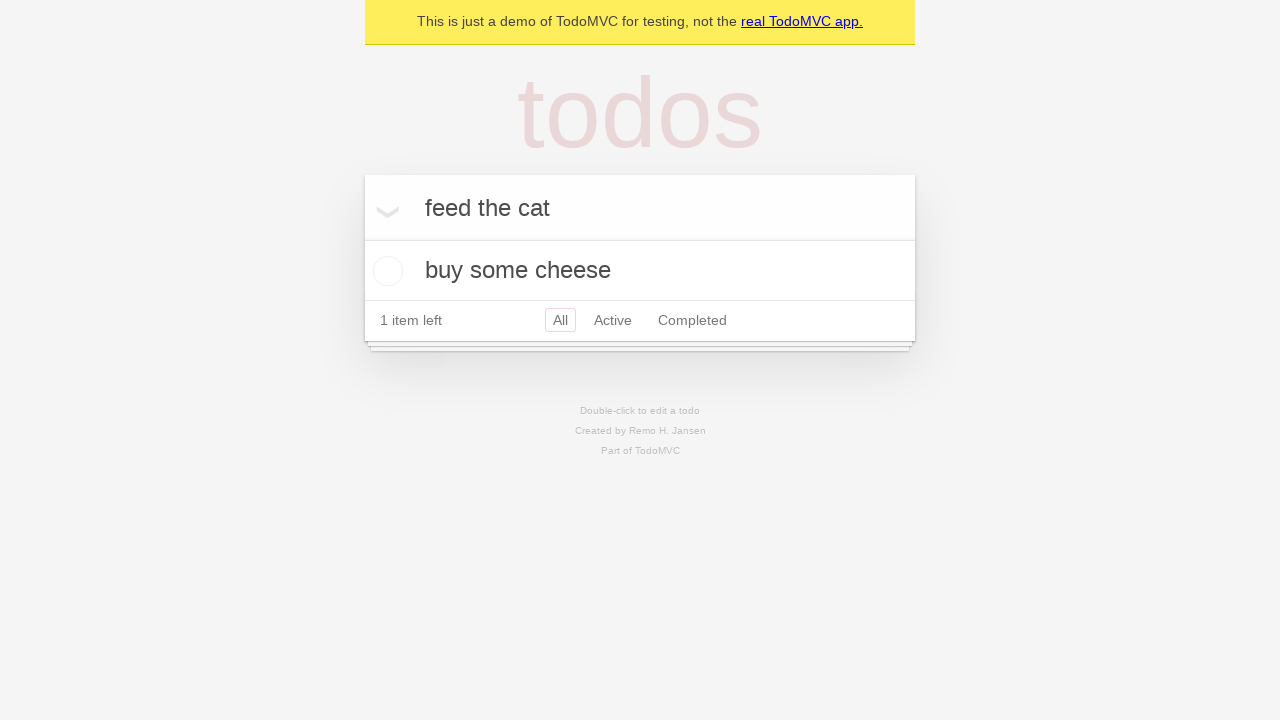

Pressed Enter to create second todo item on internal:attr=[placeholder="What needs to be done?"i]
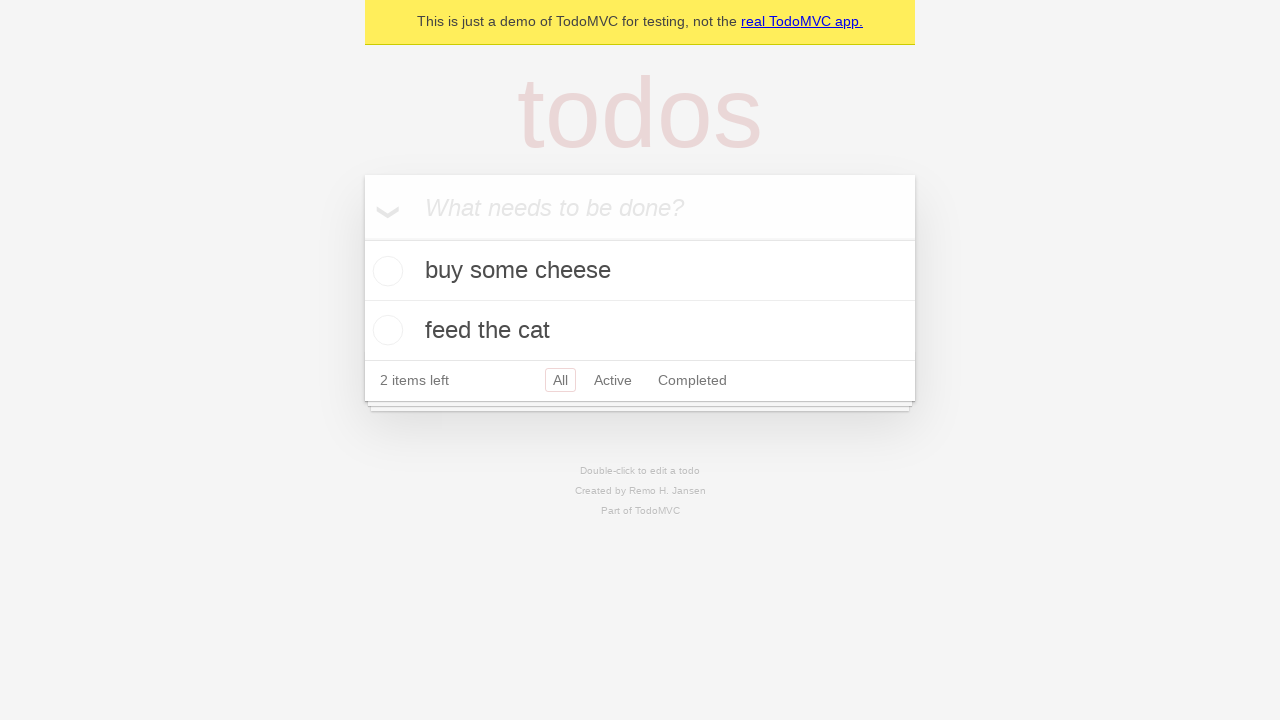

Filled input field with 'book a doctors appointment' on internal:attr=[placeholder="What needs to be done?"i]
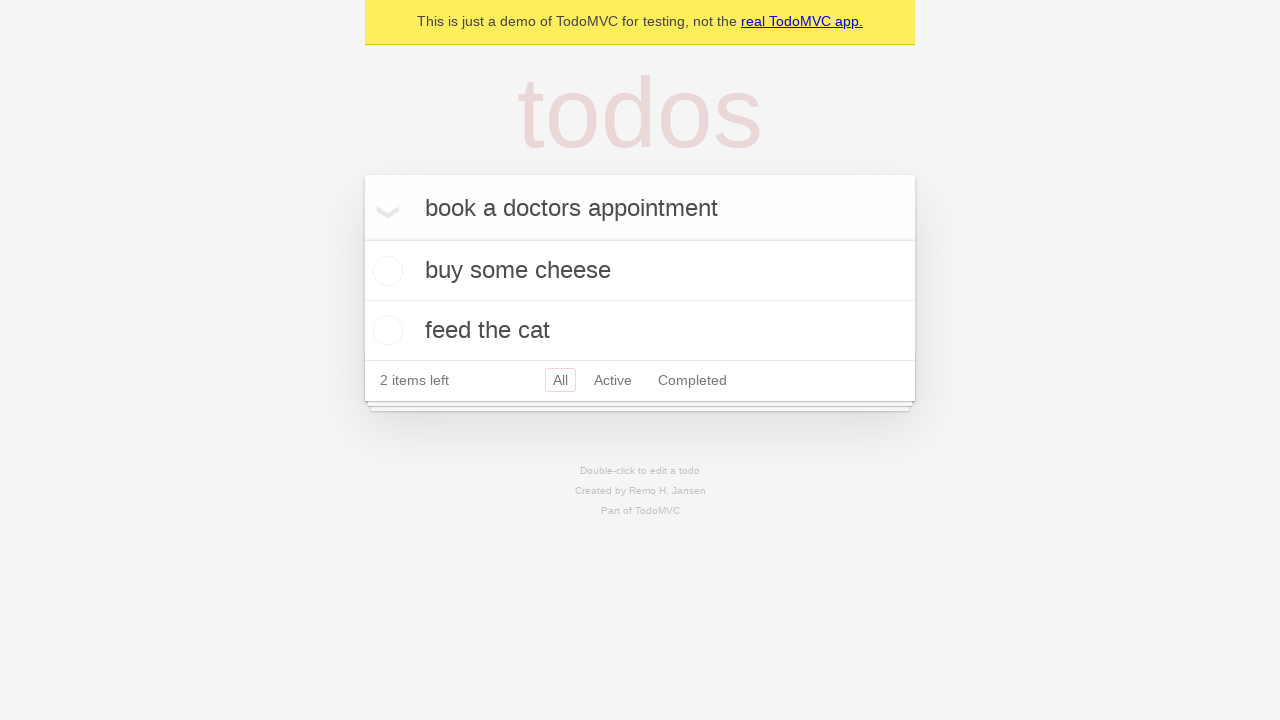

Pressed Enter to create third todo item on internal:attr=[placeholder="What needs to be done?"i]
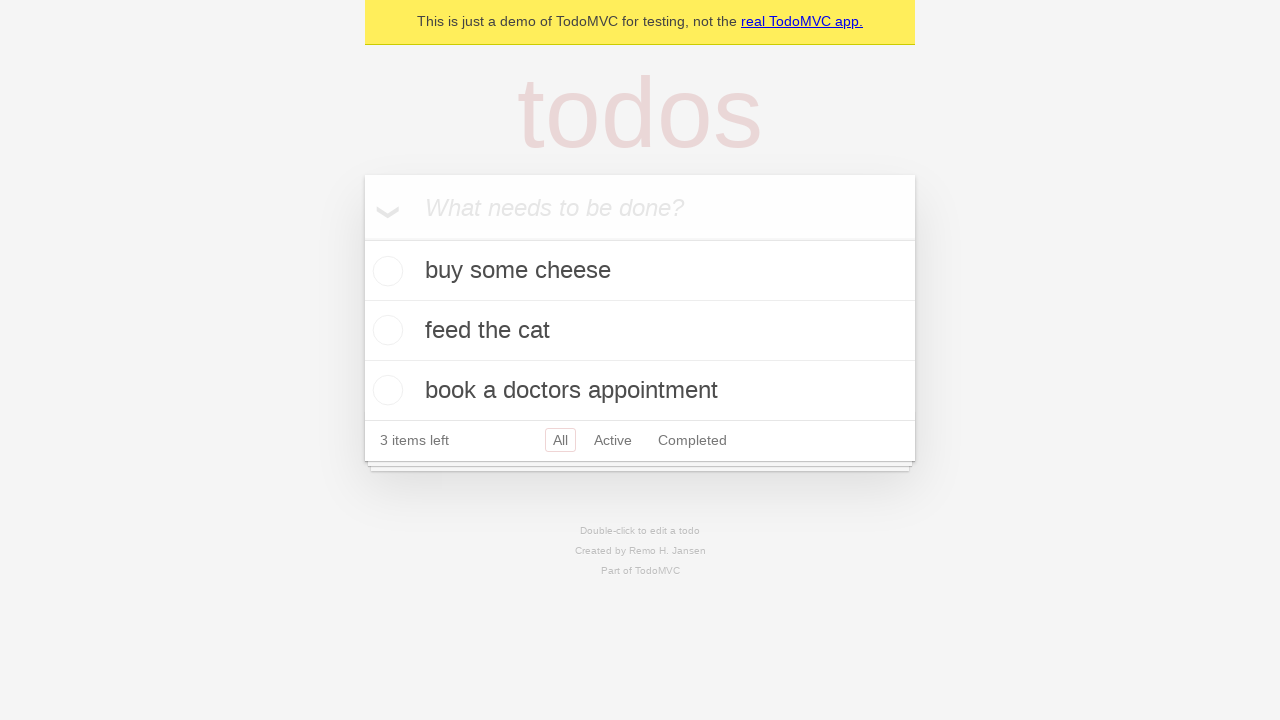

Waited for third todo item to be visible
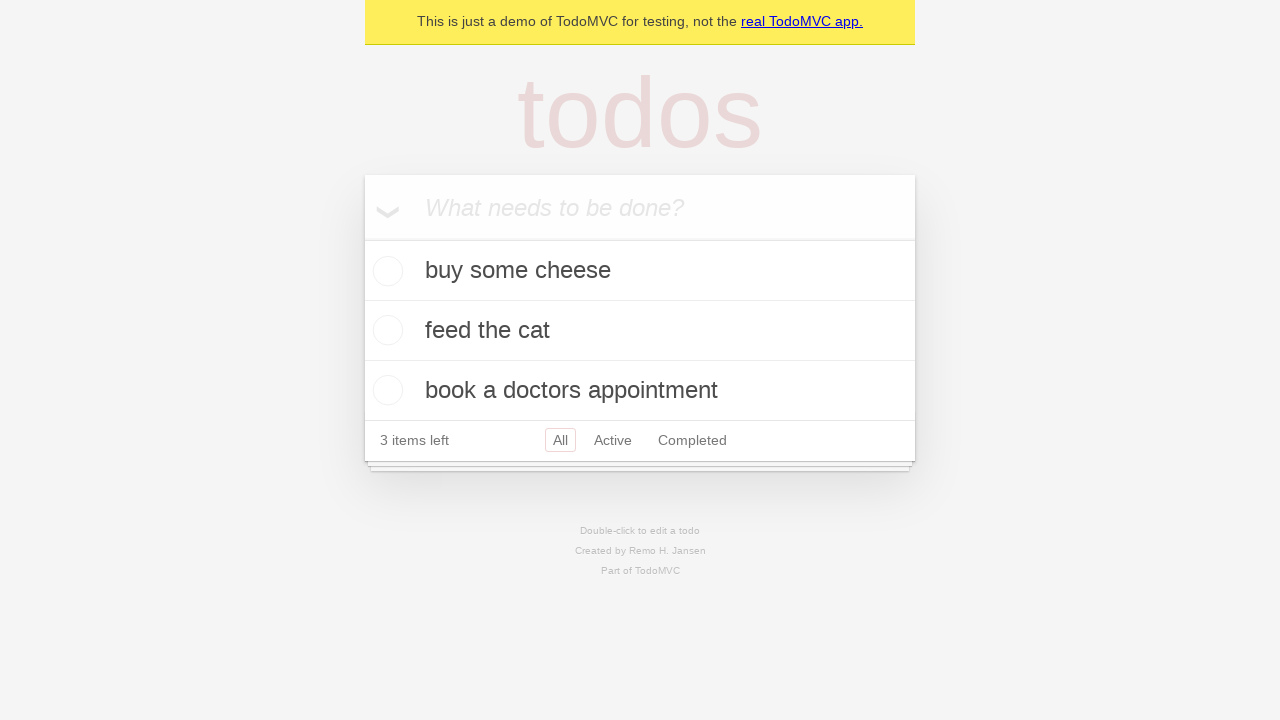

Double-clicked second todo item to enter edit mode at (640, 331) on [data-testid='todo-item'] >> nth=1
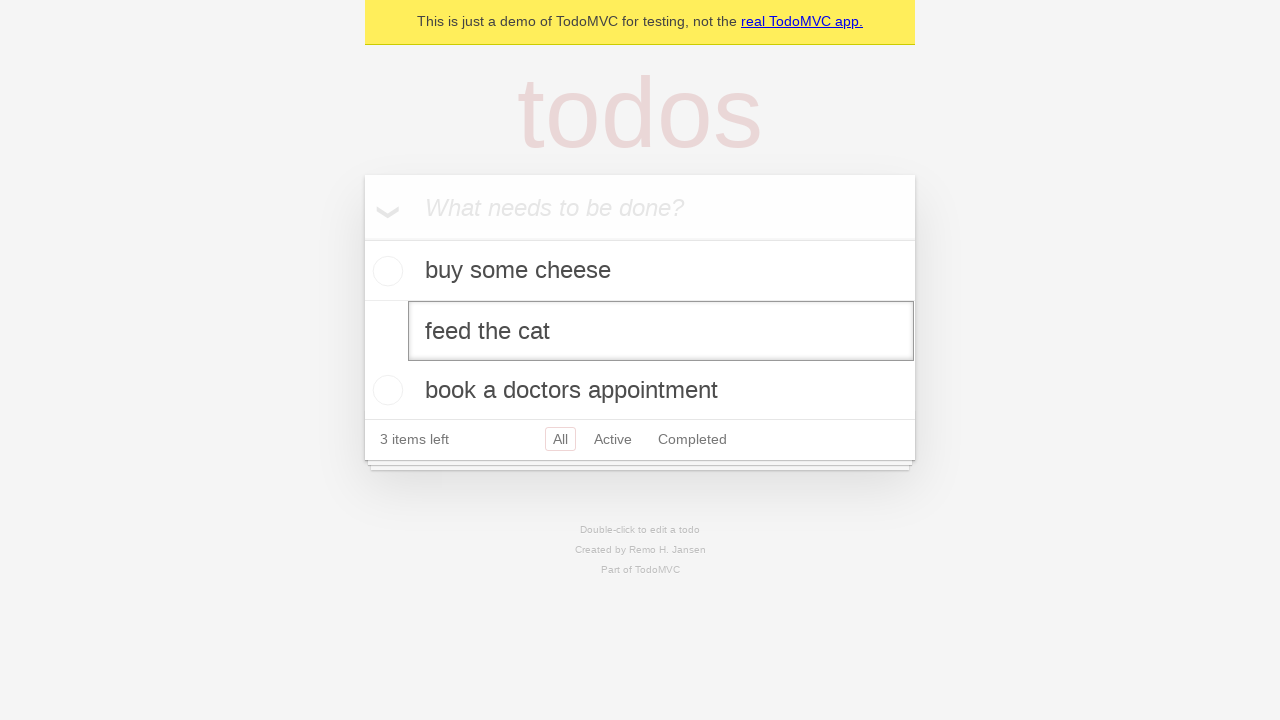

Waited for edit textbox to appear on second todo item
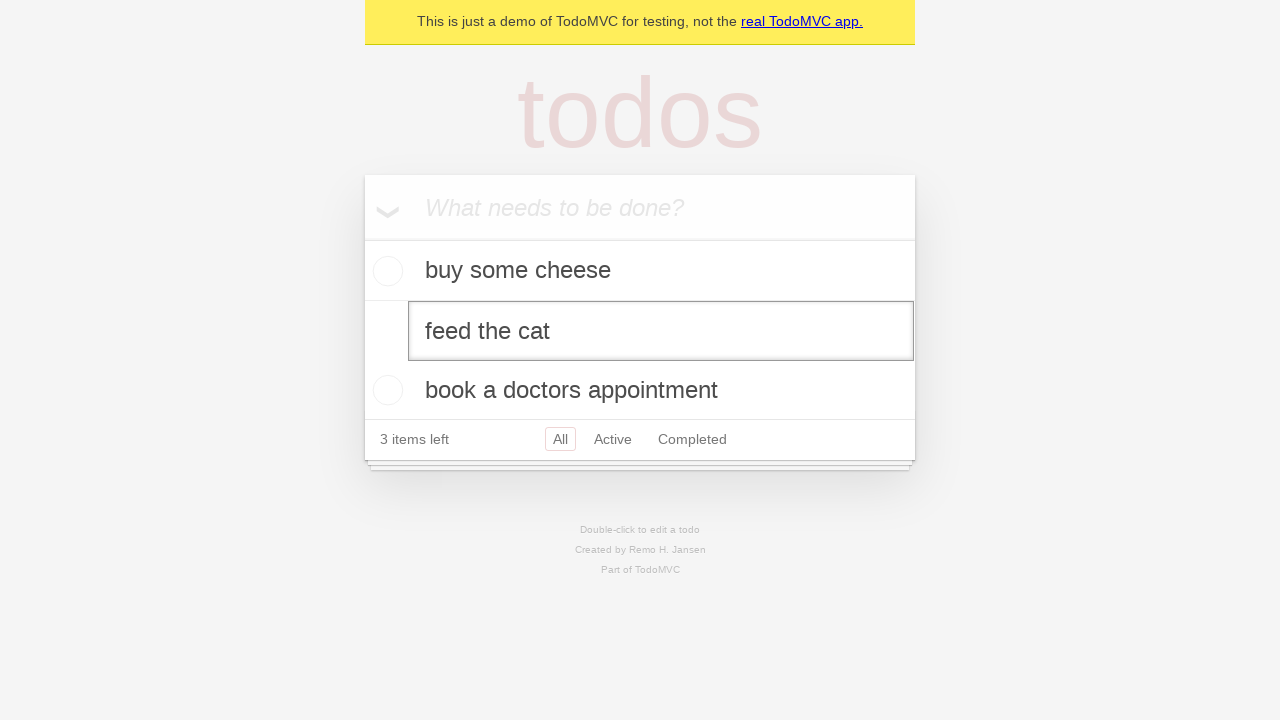

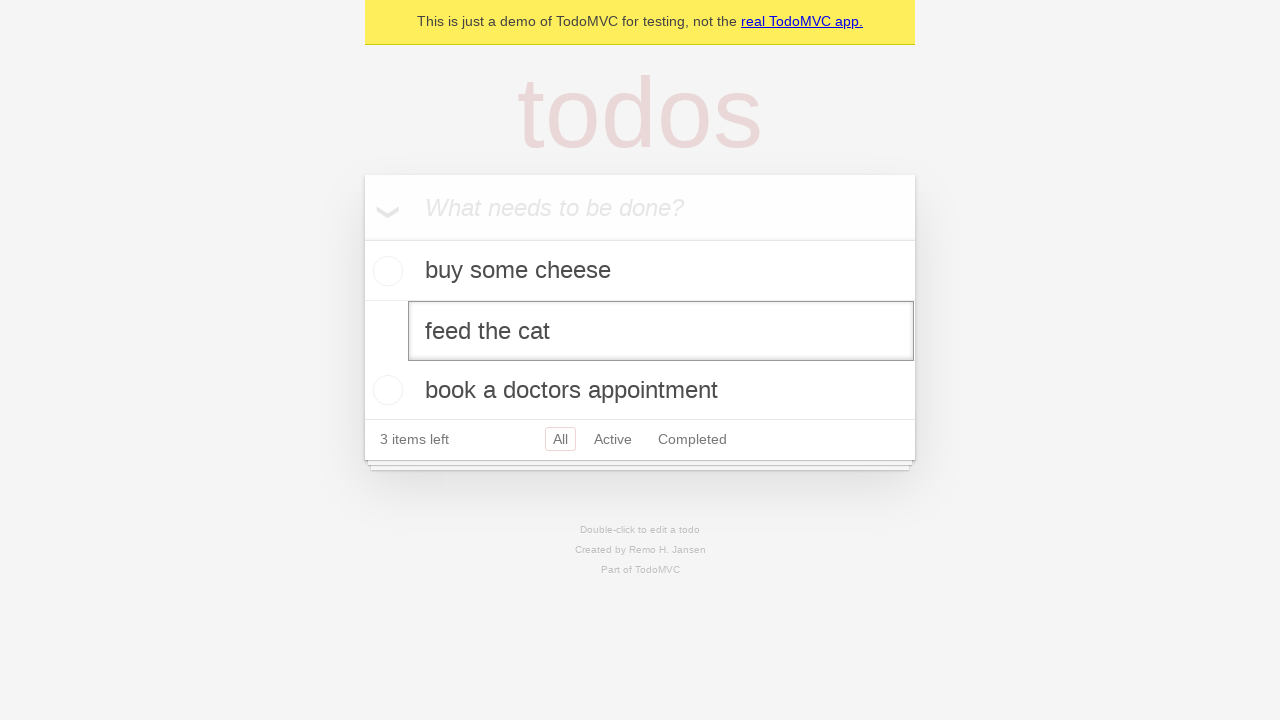